Navigates to Bluestone jewelry website and clicks on the Offers link to view available offers

Starting URL: https://www.bluestone.com/

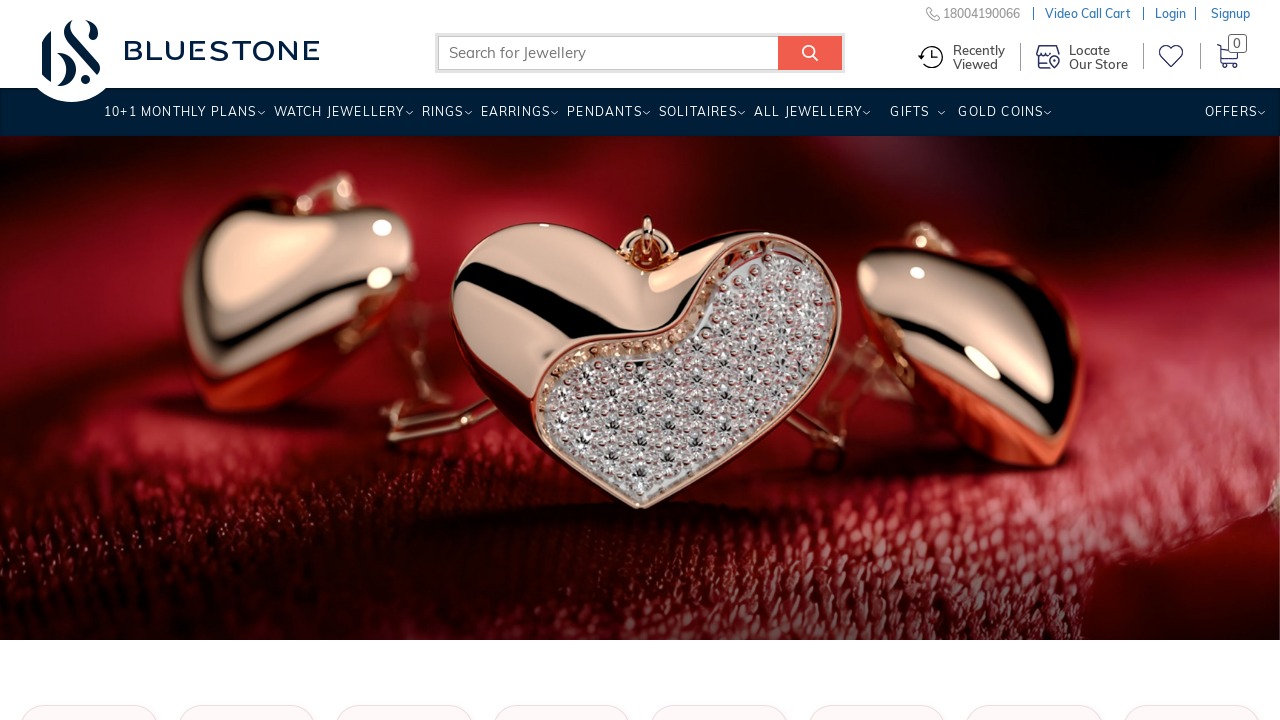

Navigated to Bluestone jewelry website homepage
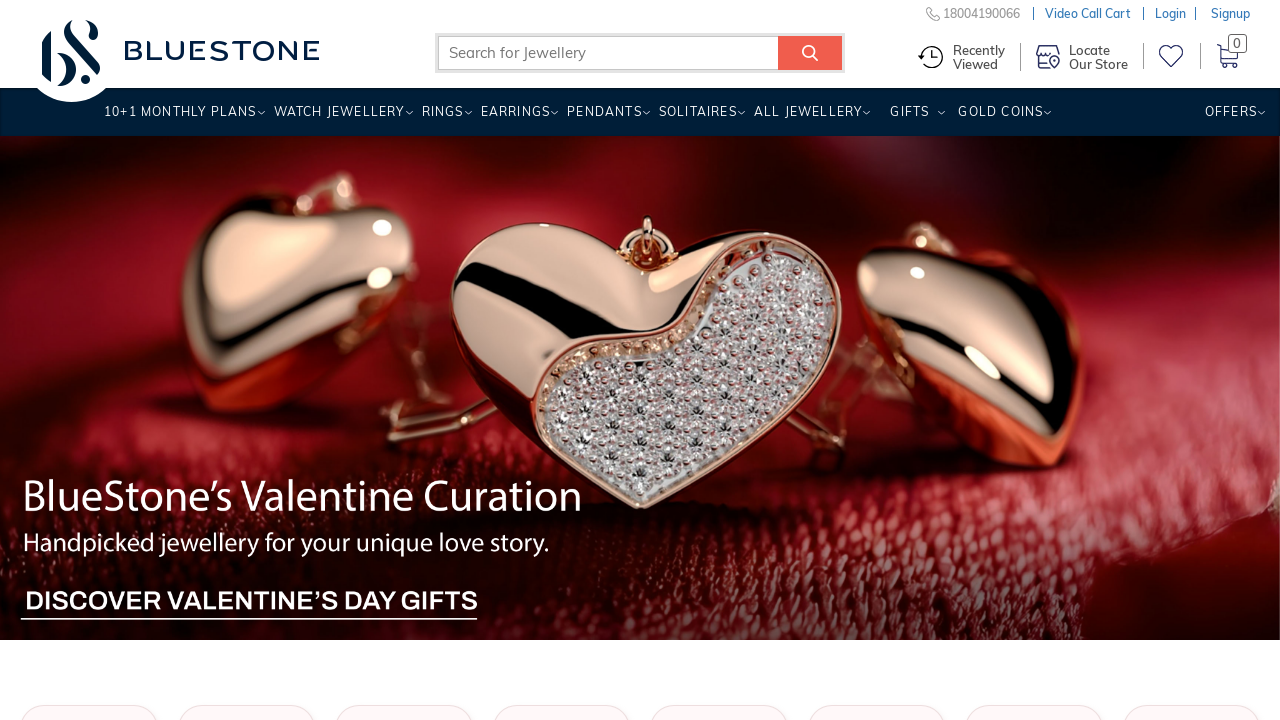

Clicked on Offers link in navigation at (1230, 119) on a:has-text('Offers')
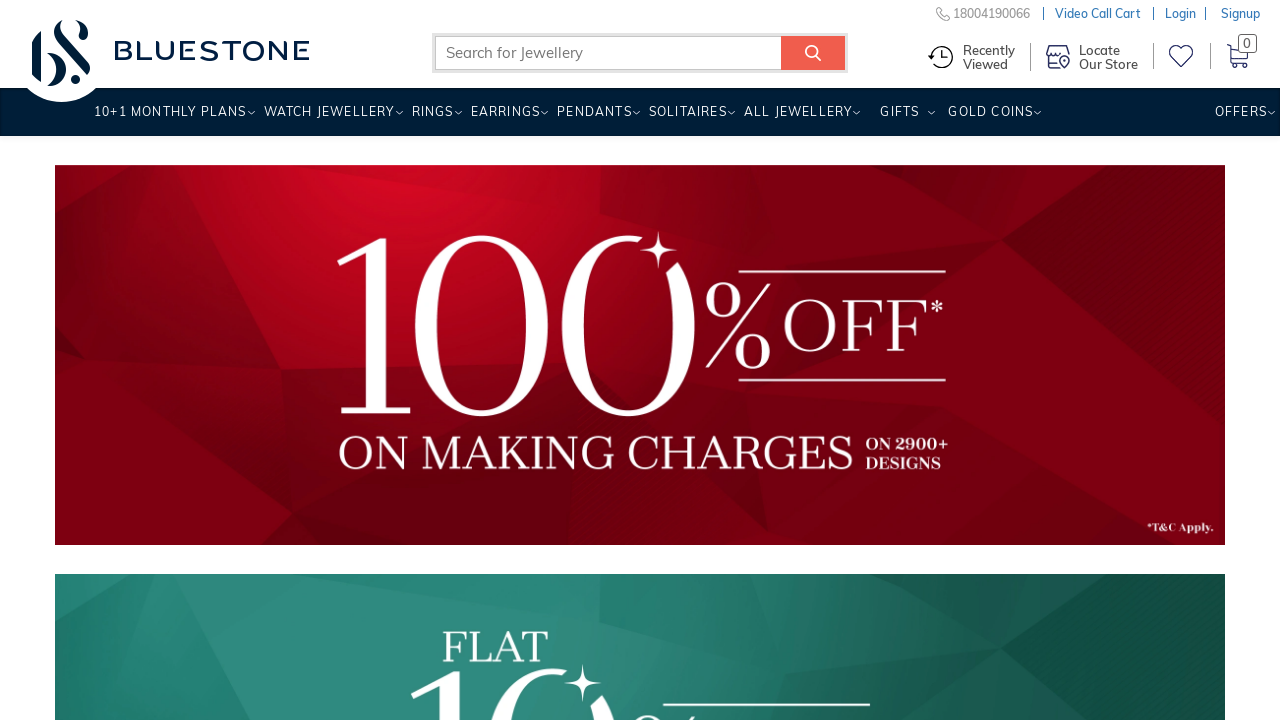

Offers page loaded successfully
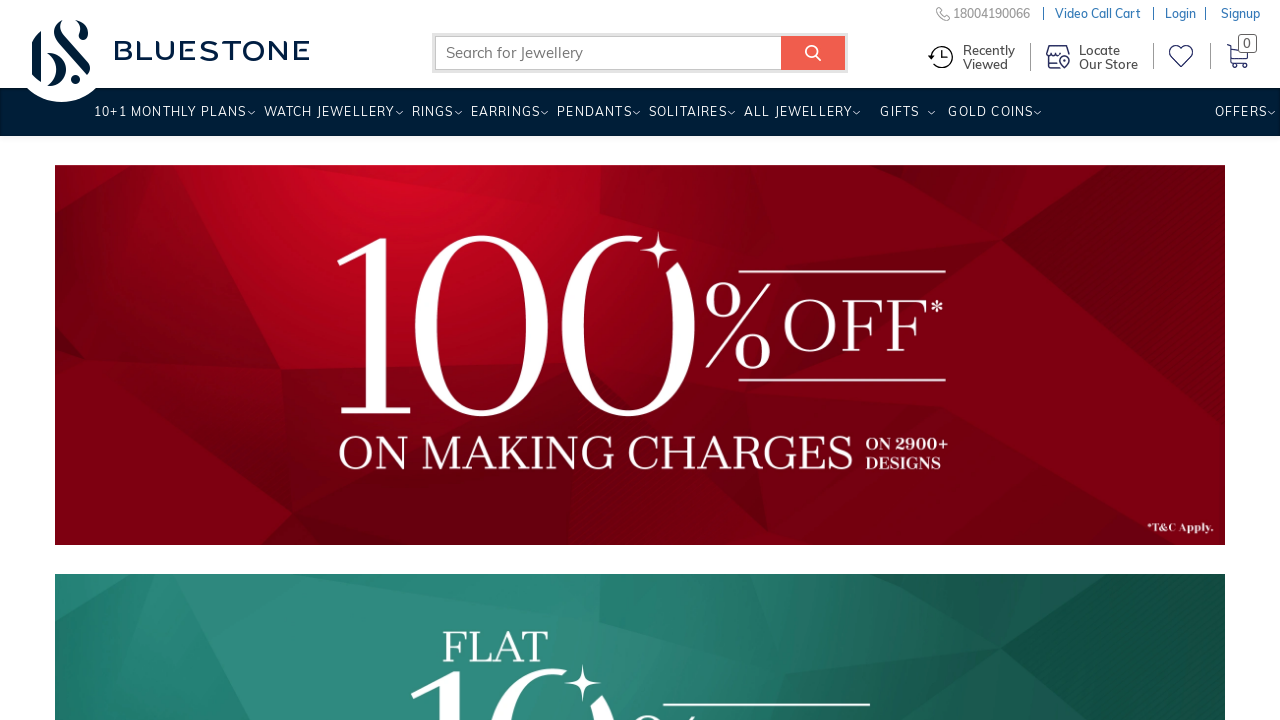

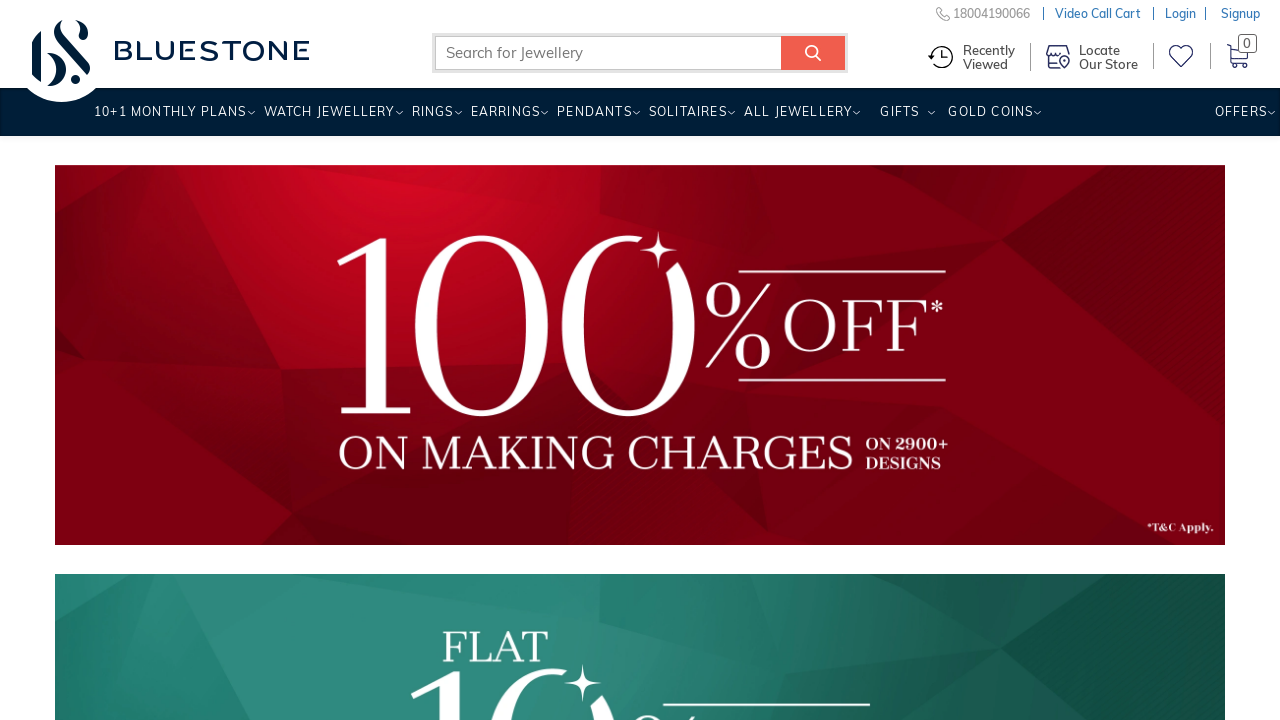